Tests multiple window handling by opening new browser windows/tabs and switching between them to verify content

Starting URL: https://demoqa.com/browser-windows

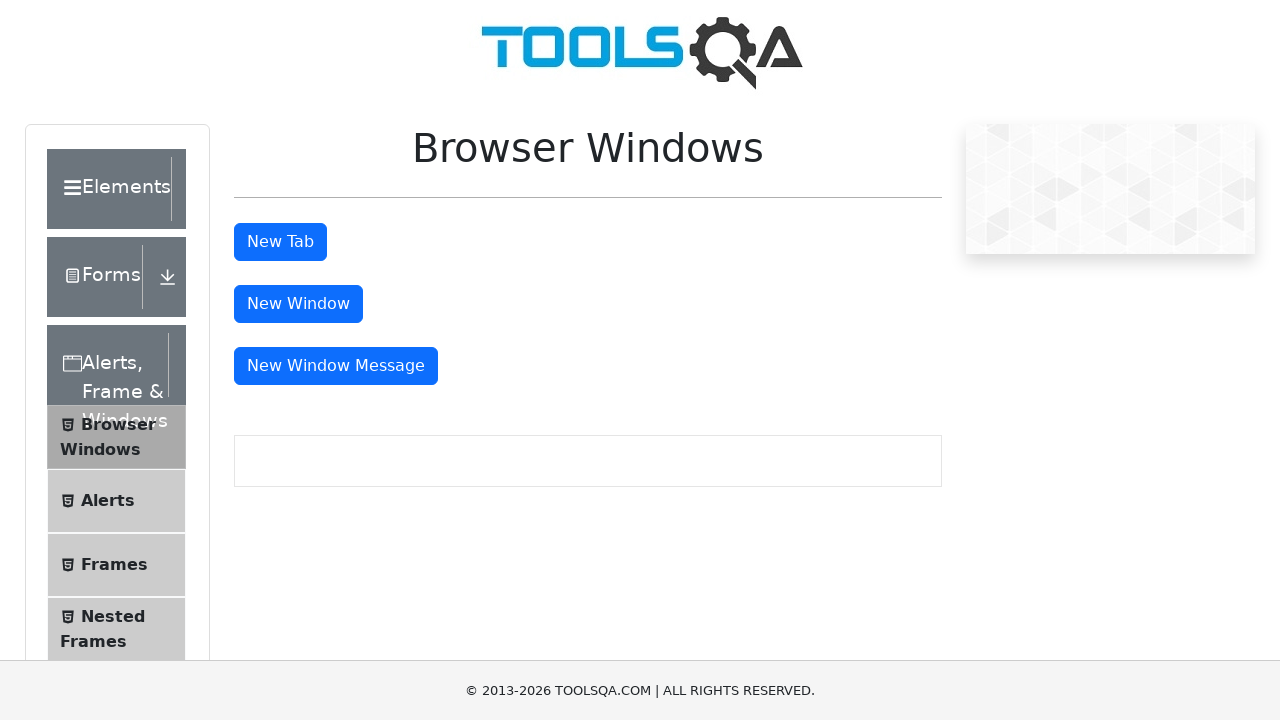

Clicked button to open new tab at (280, 242) on #tabButton
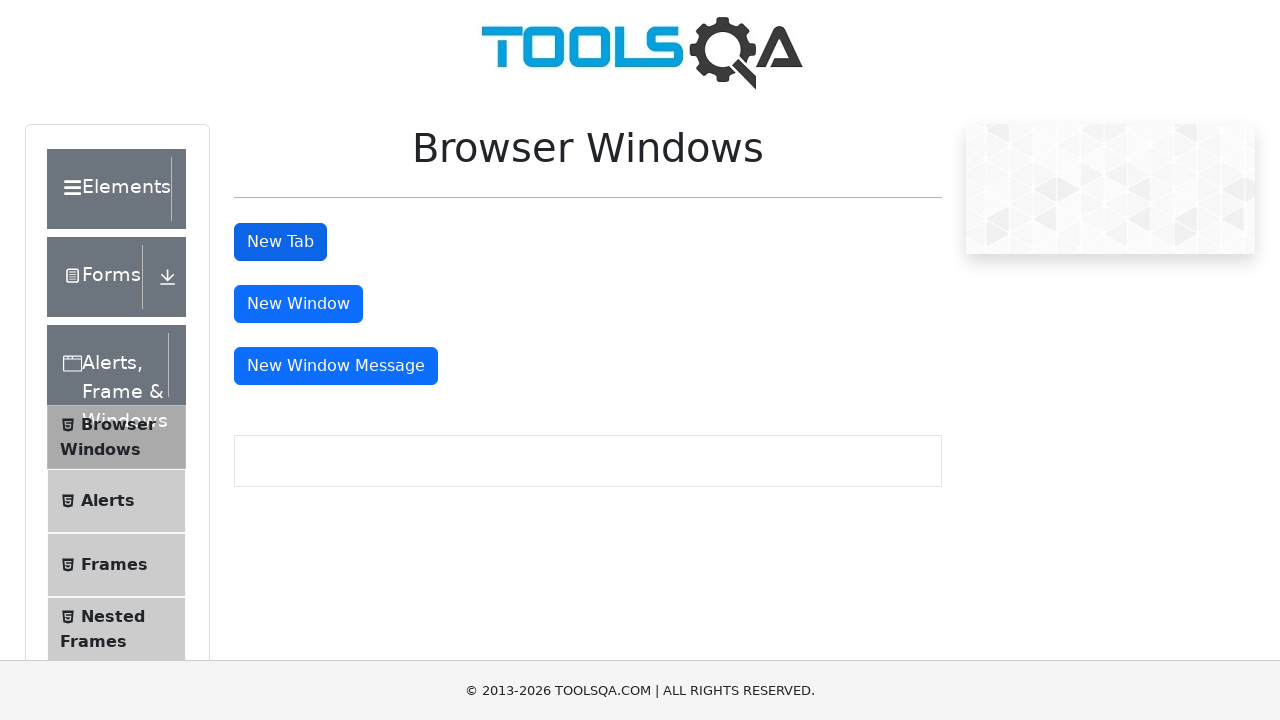

Clicked button to open message window at (336, 366) on #messageWindowButton
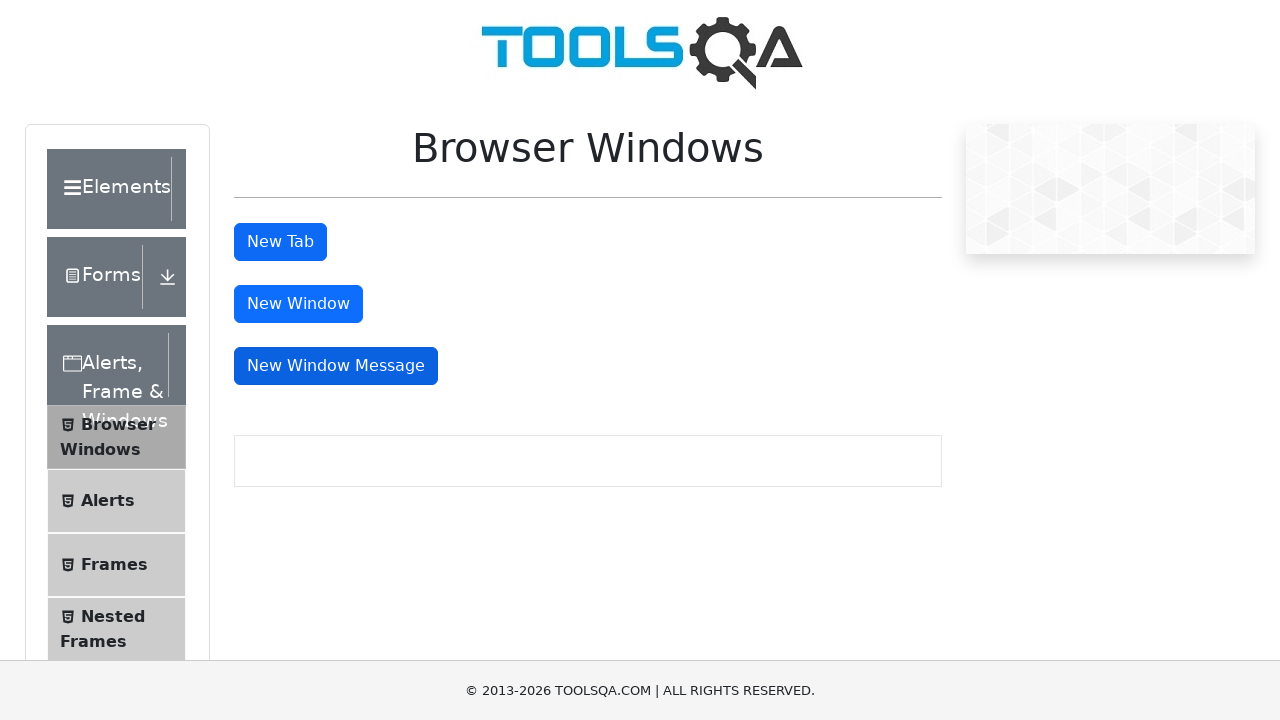

Retrieved all open pages/windows from context
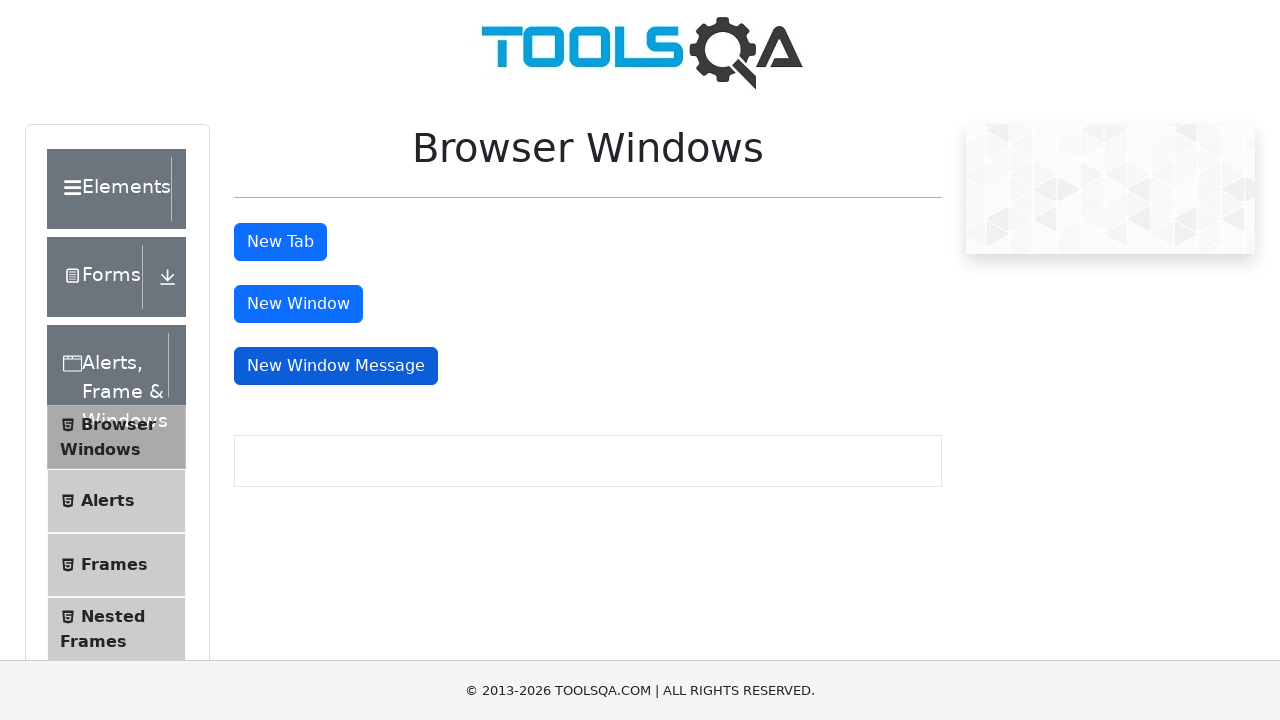

Switched to first new window/tab
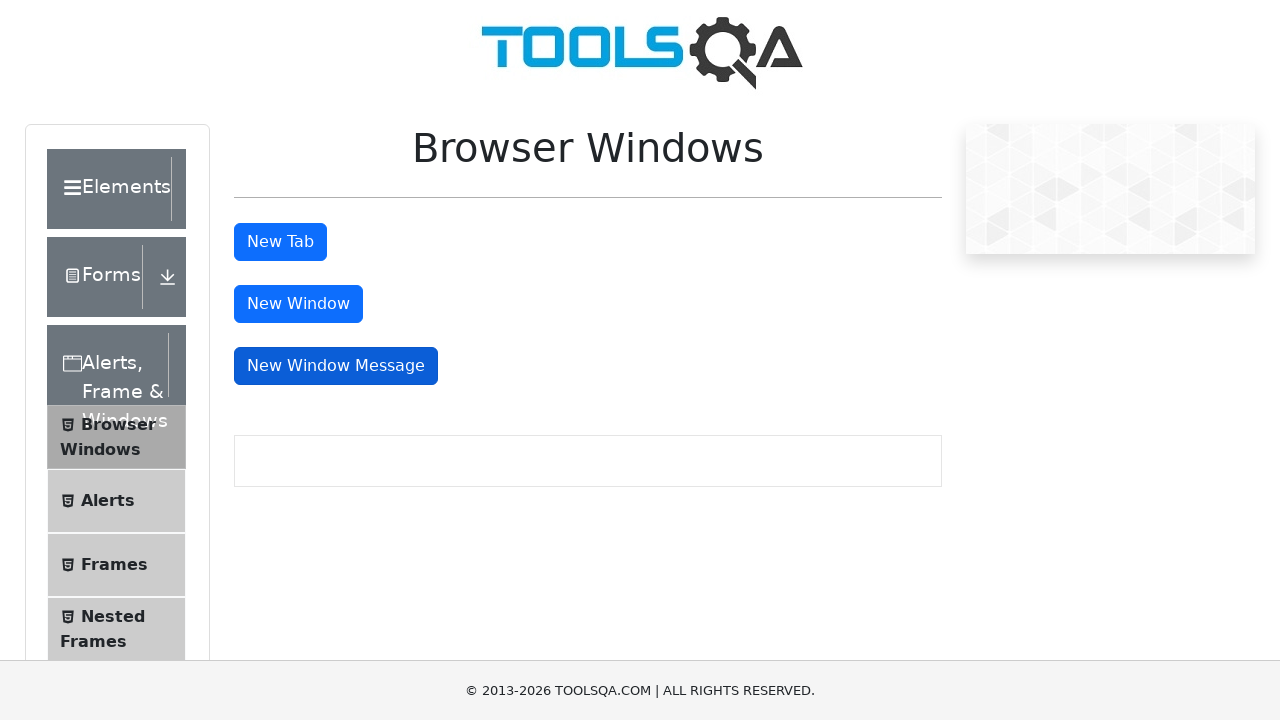

Waited for sample heading element to load in first new window
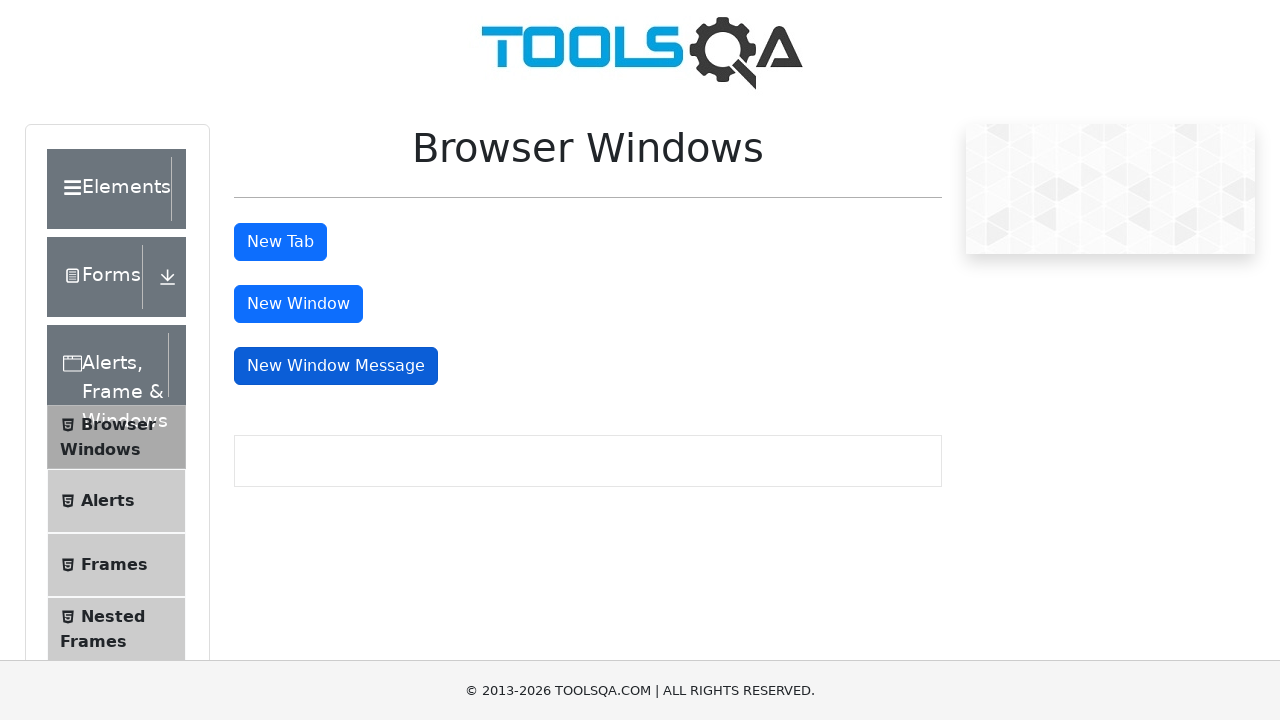

Retrieved text content from sample heading in first new window
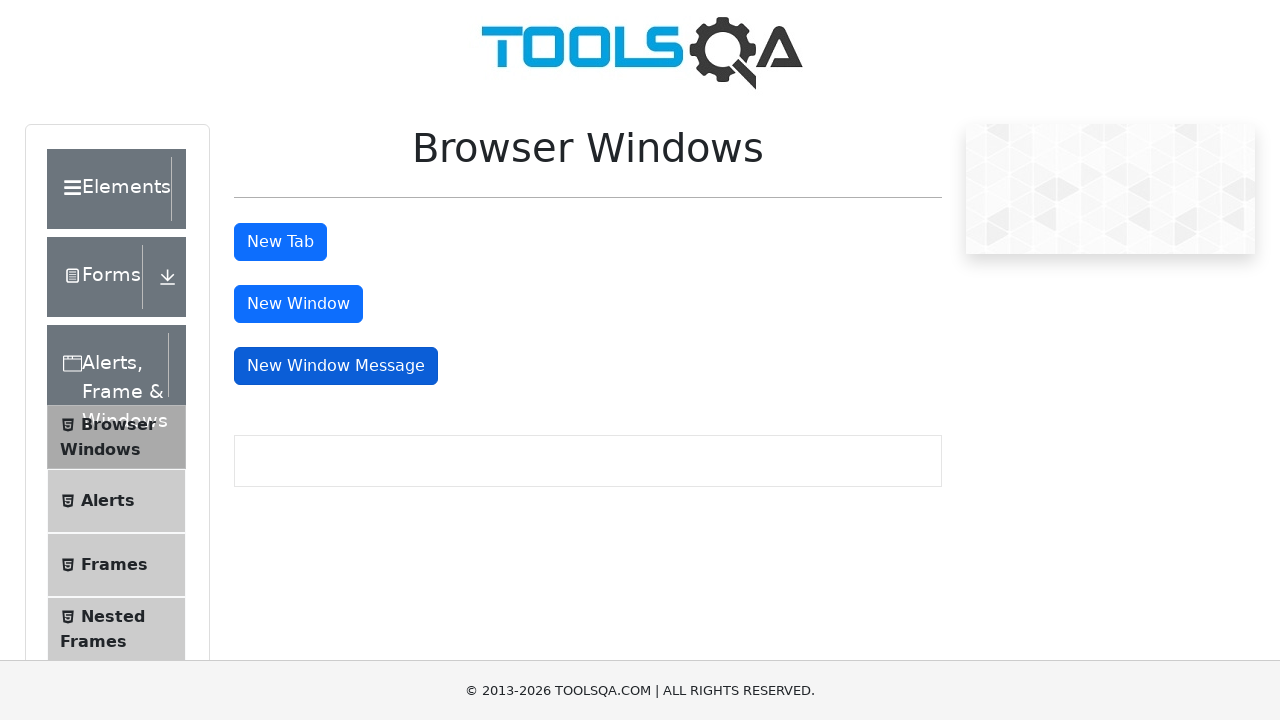

Switched to second new window
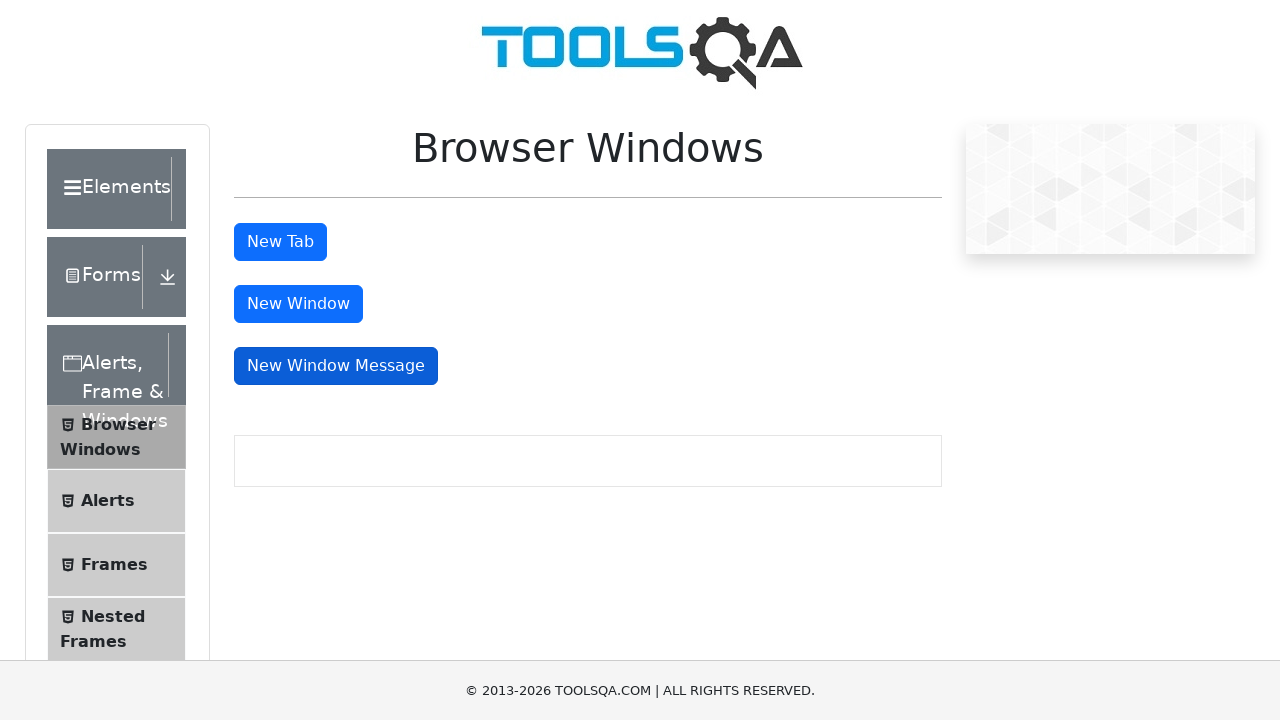

Waited for knowledge text element to load in second new window
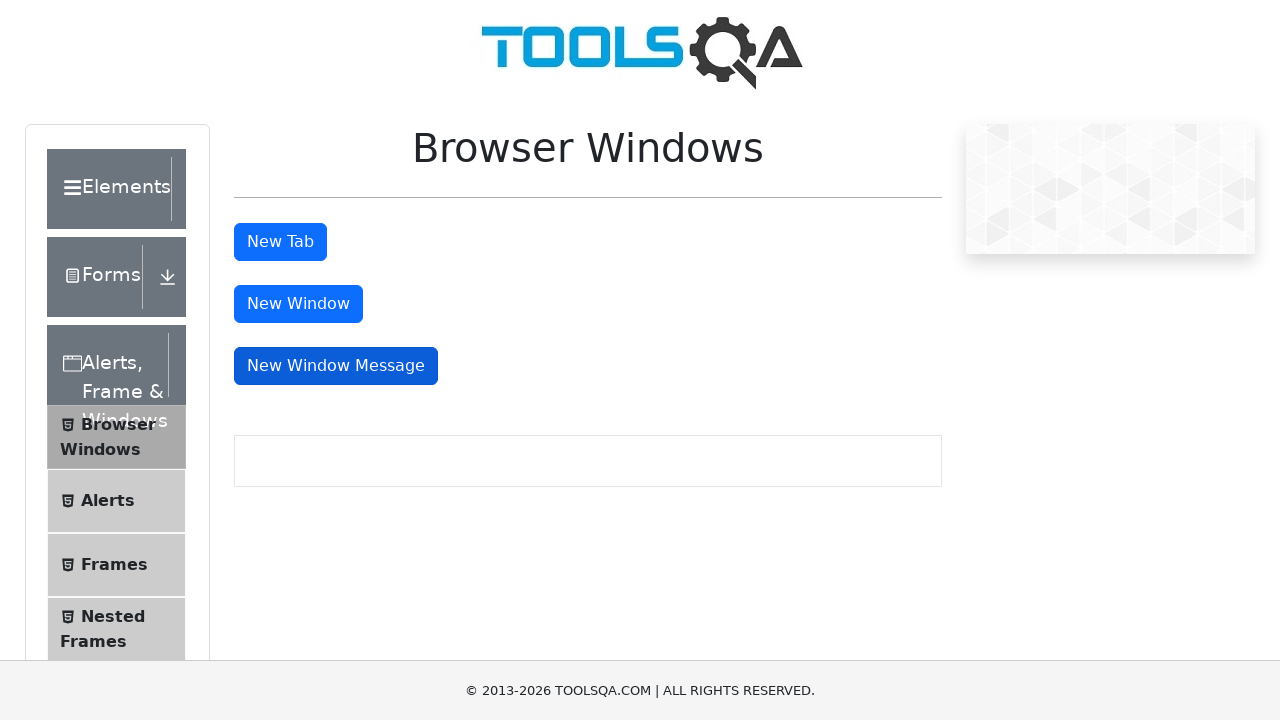

Retrieved knowledge text content from second new window
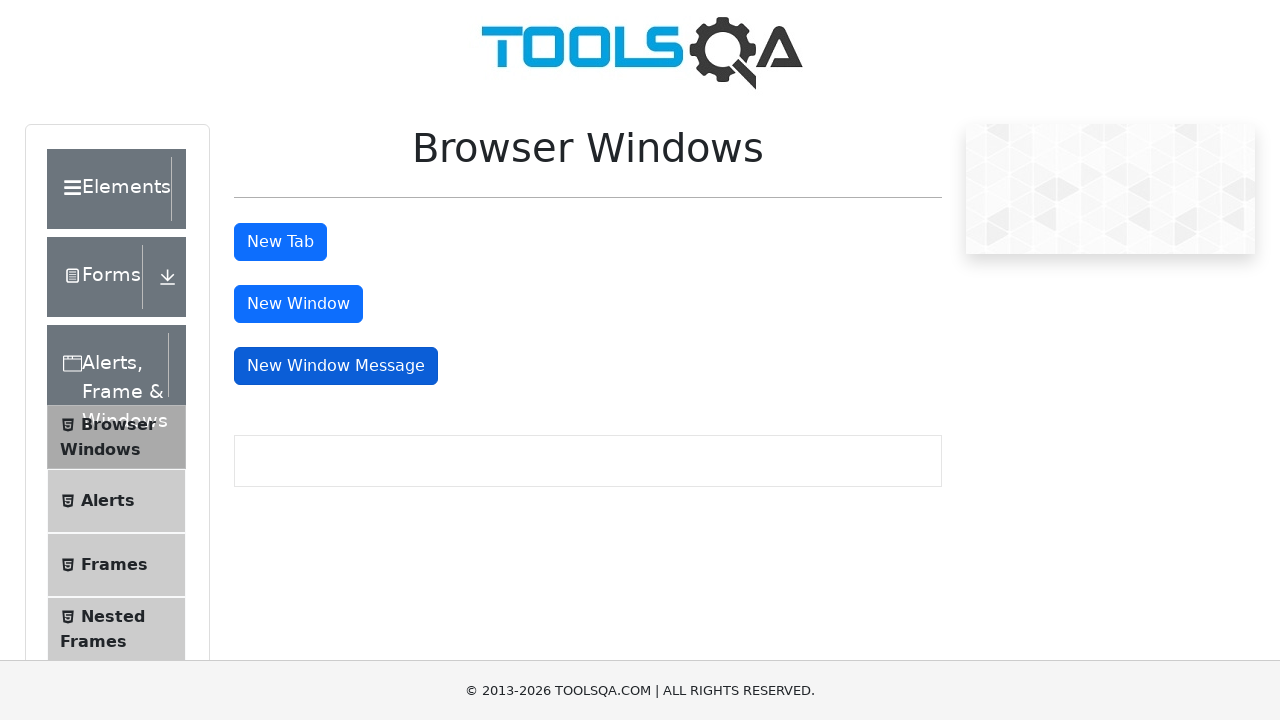

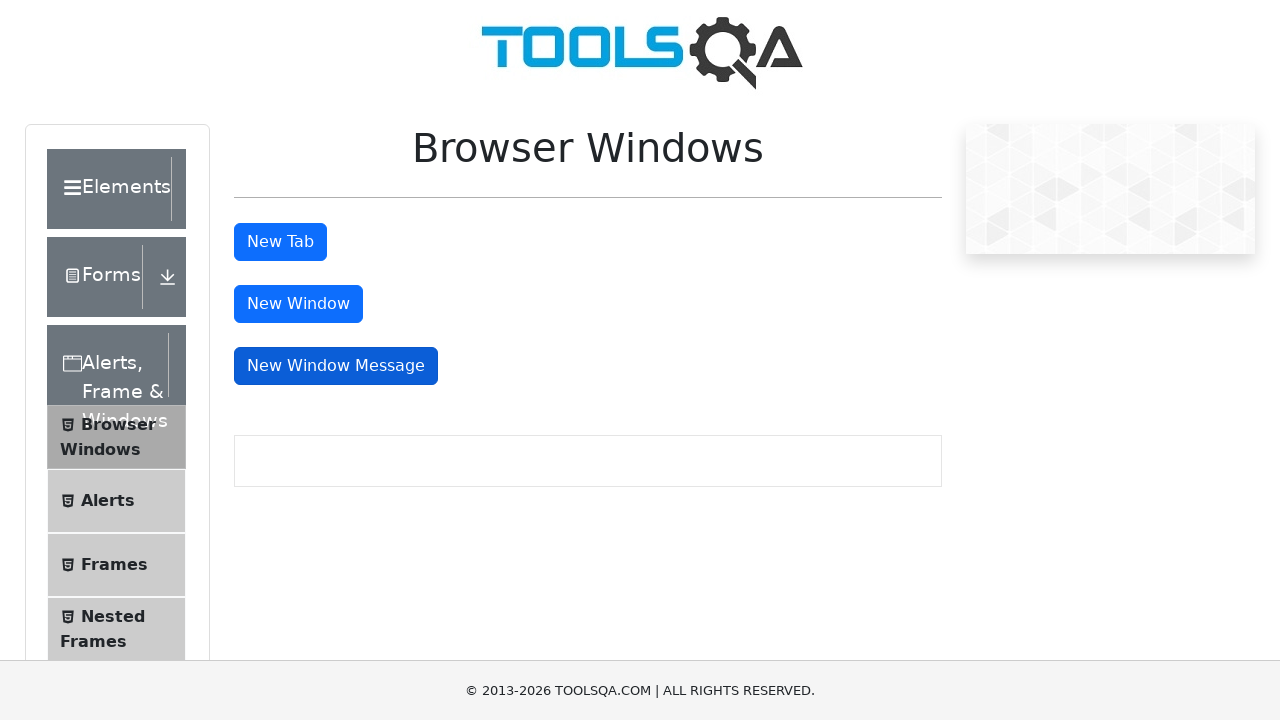